Tests a form by entering data into two text fields (change_id and change_className) and clicking the Submit button on a test environment page.

Starting URL: https://elenastepuro.github.io/test_env/index.html

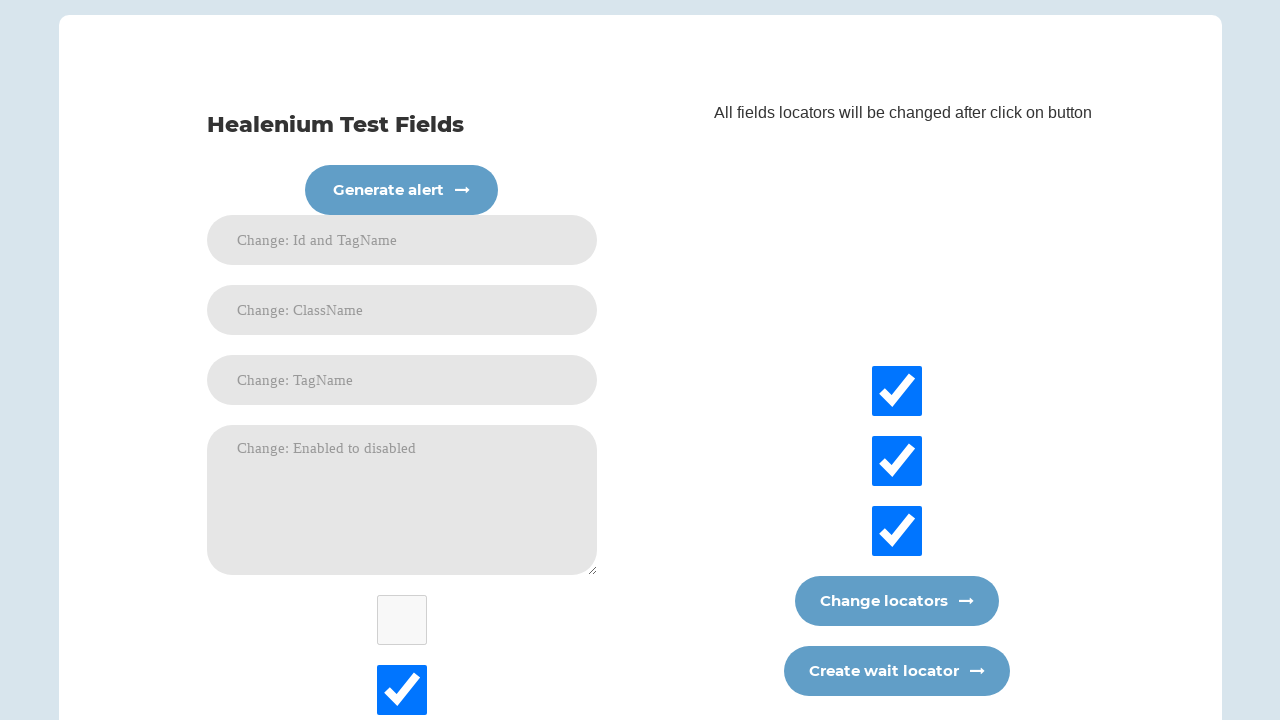

Filled change_id field with 'test_id' on #change_id
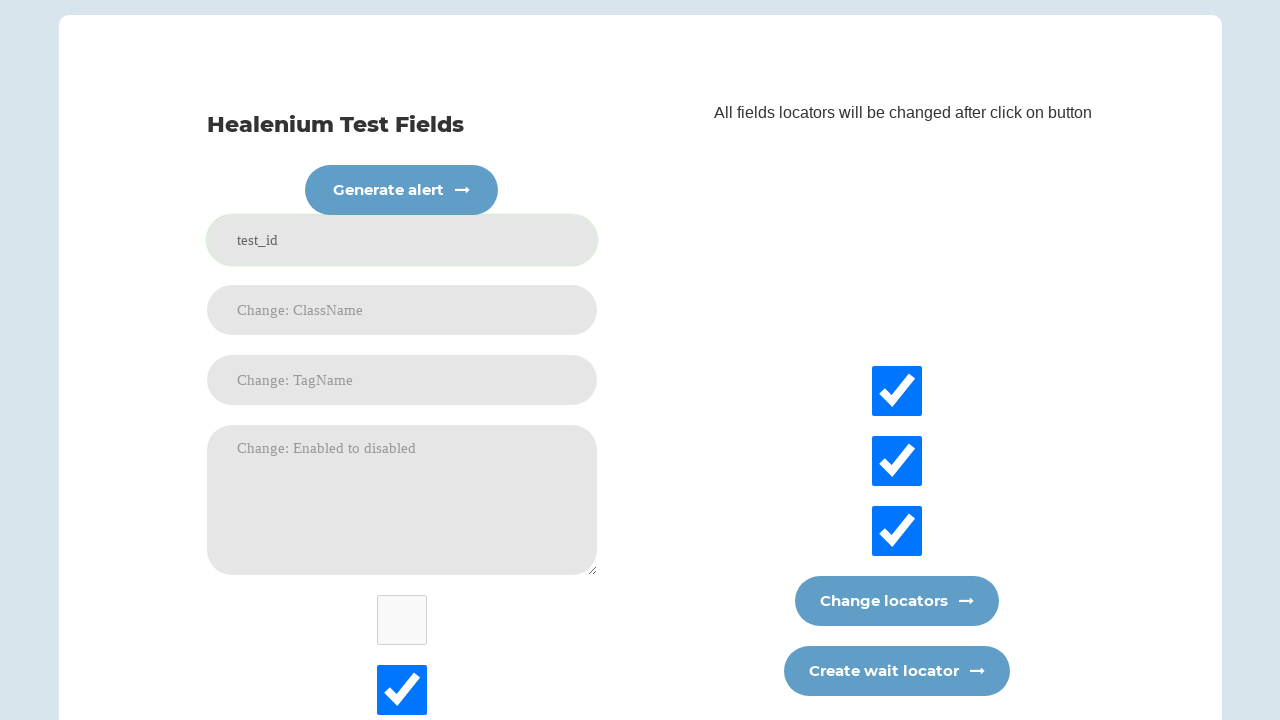

Filled change_className field with 'test_class' on #change_className
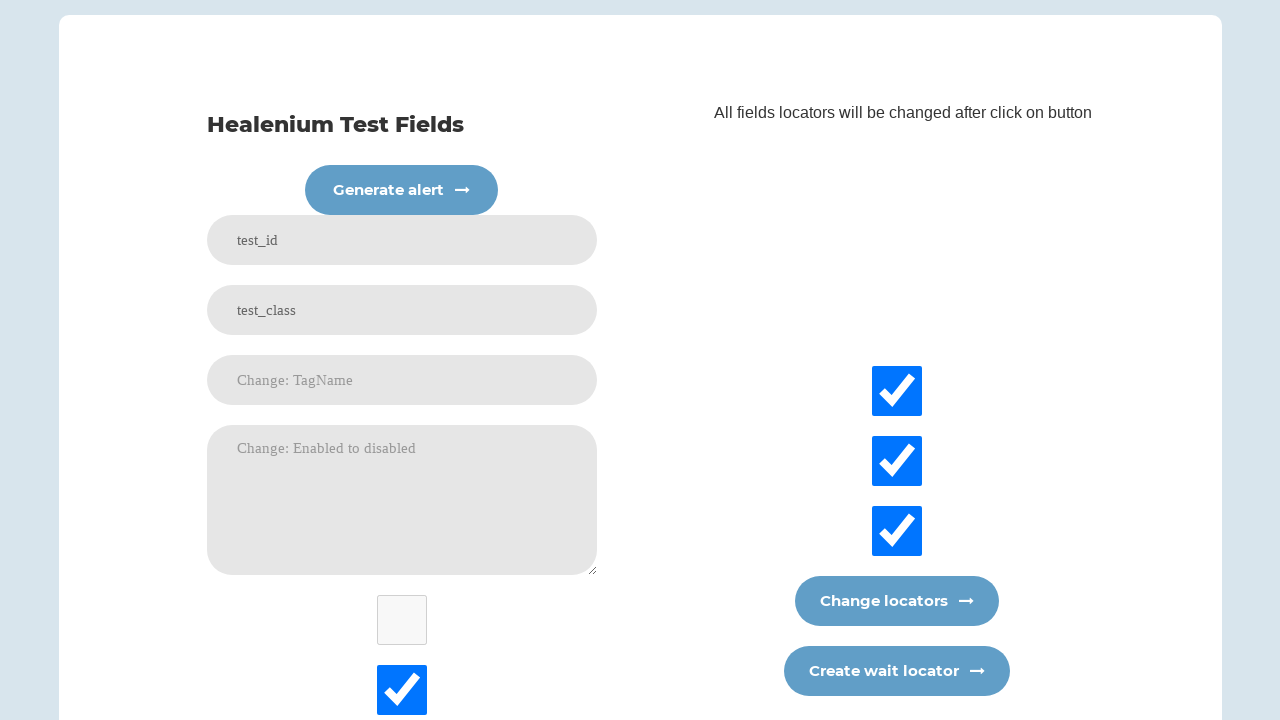

Clicked Submit button to submit the form at (402, 592) on #Submit
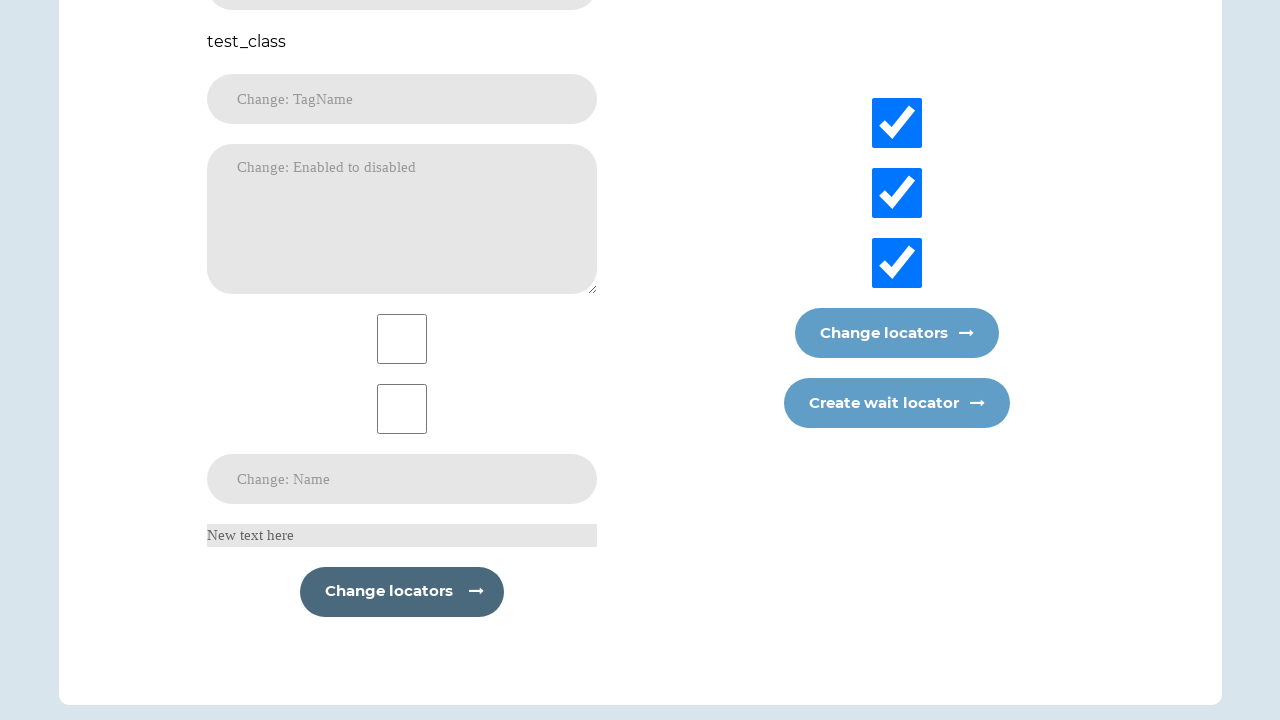

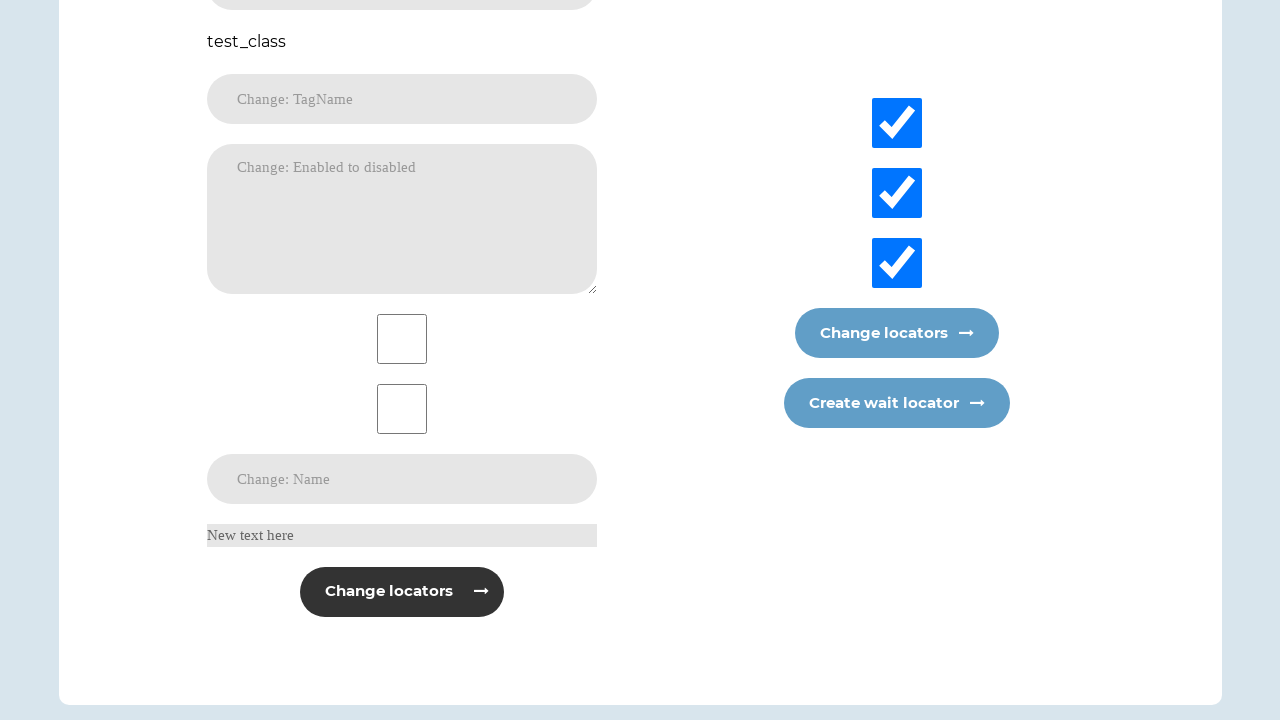